Tests various web element interactions on a sample Selenium testing site, including clicking a link, filling a text field, clicking a button, and performing a double-click action.

Starting URL: https://artoftesting.com/samplesiteforselenium

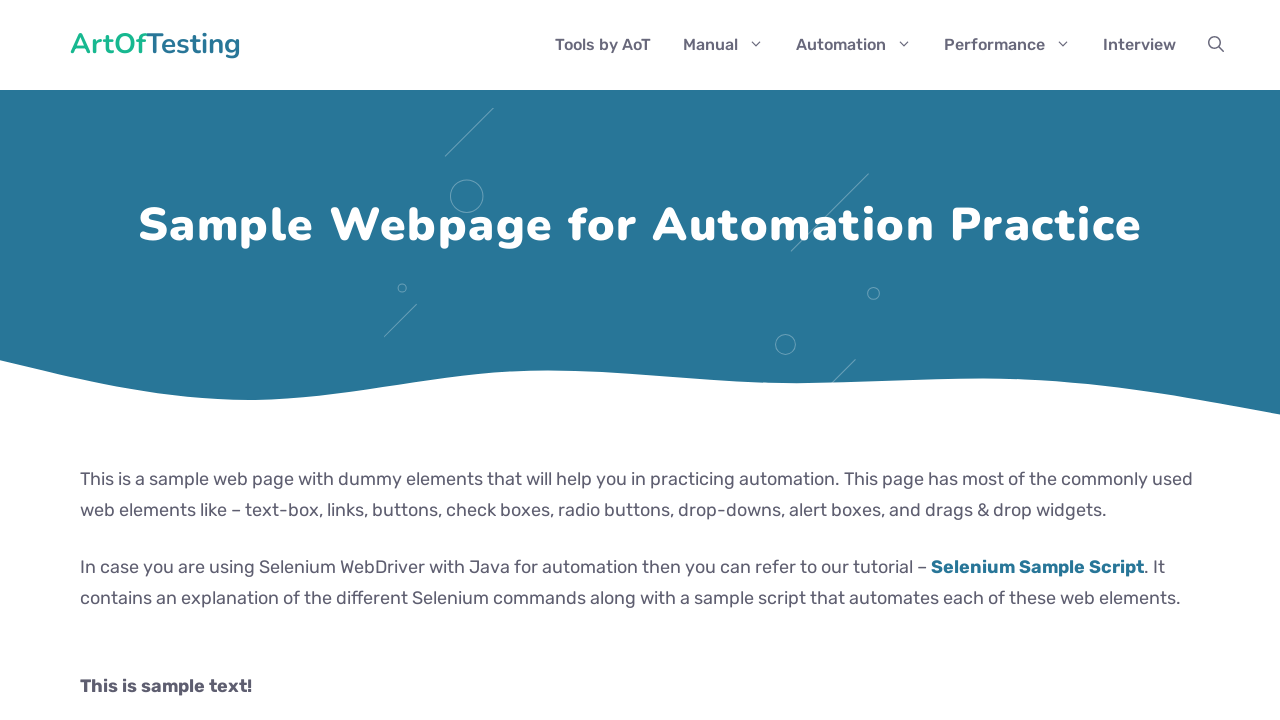

Clicked link in common web elements section at (176, 361) on xpath=//*[@id='commonWebElements']/p[1]/a
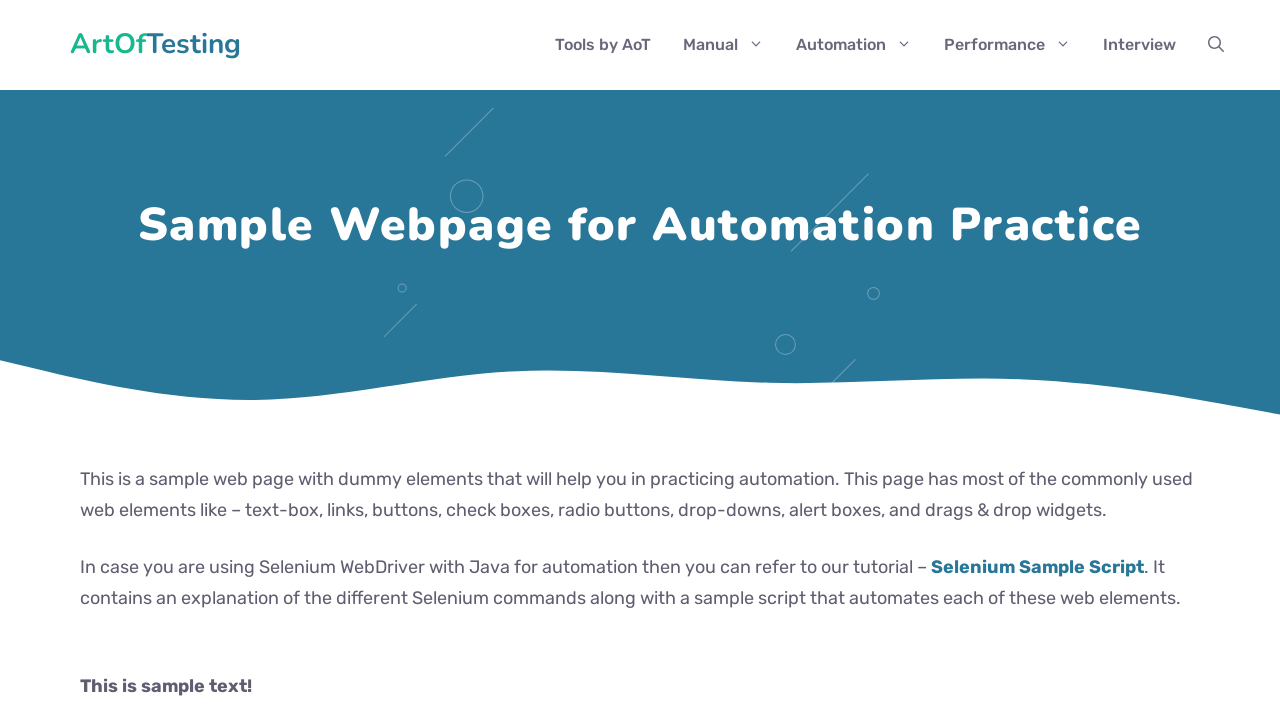

Filled first name field with 'Pyaare' on #fname
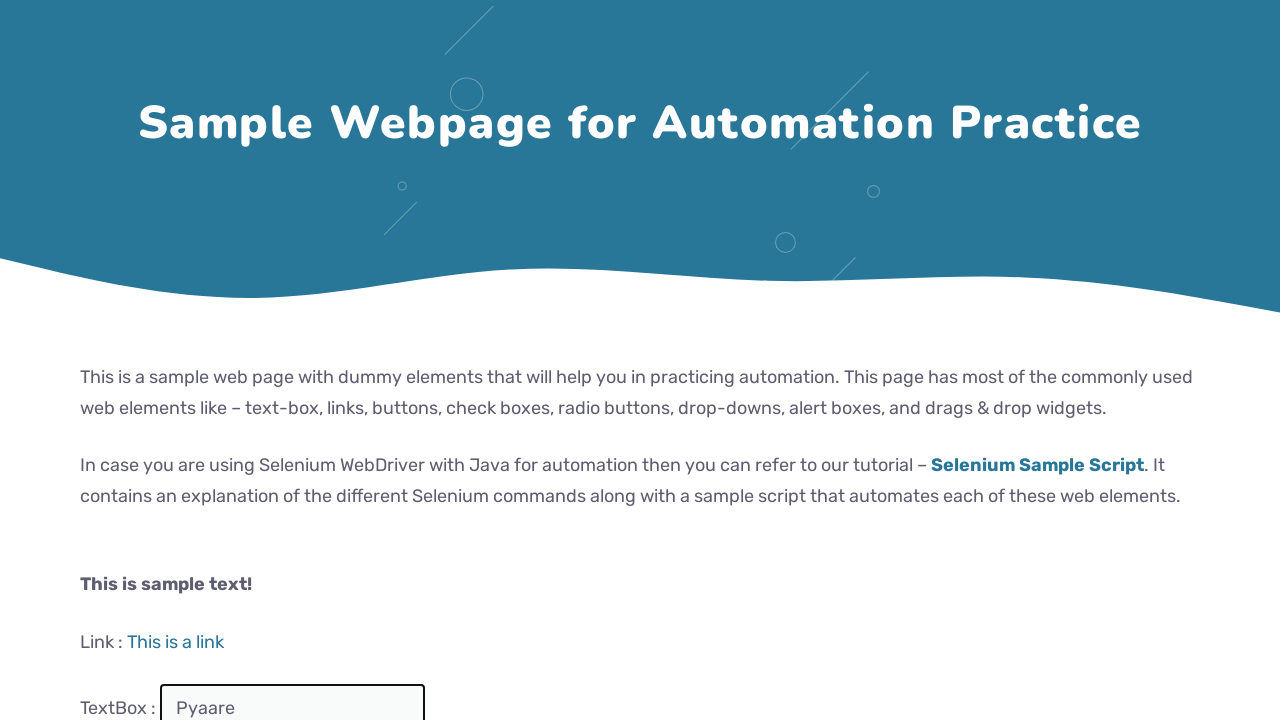

Clicked the button at (202, 360) on #idOfButton
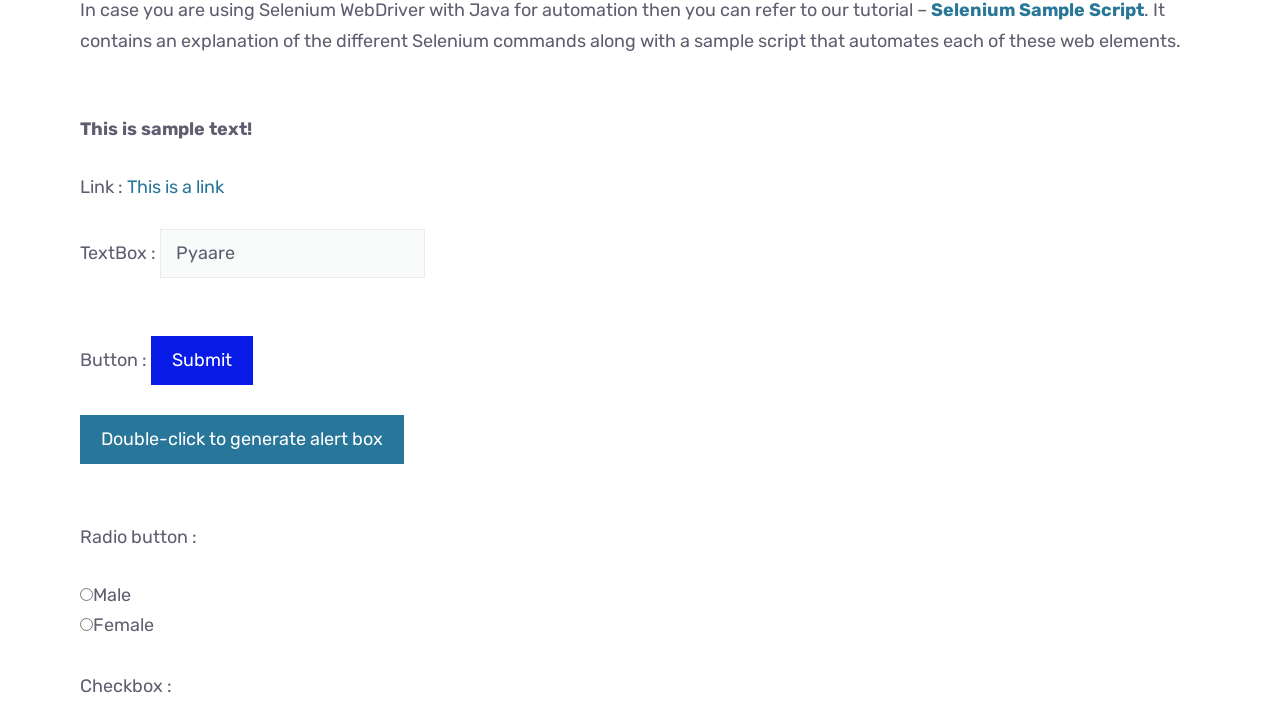

Single clicked the double-click button at (242, 440) on #dblClkBtn
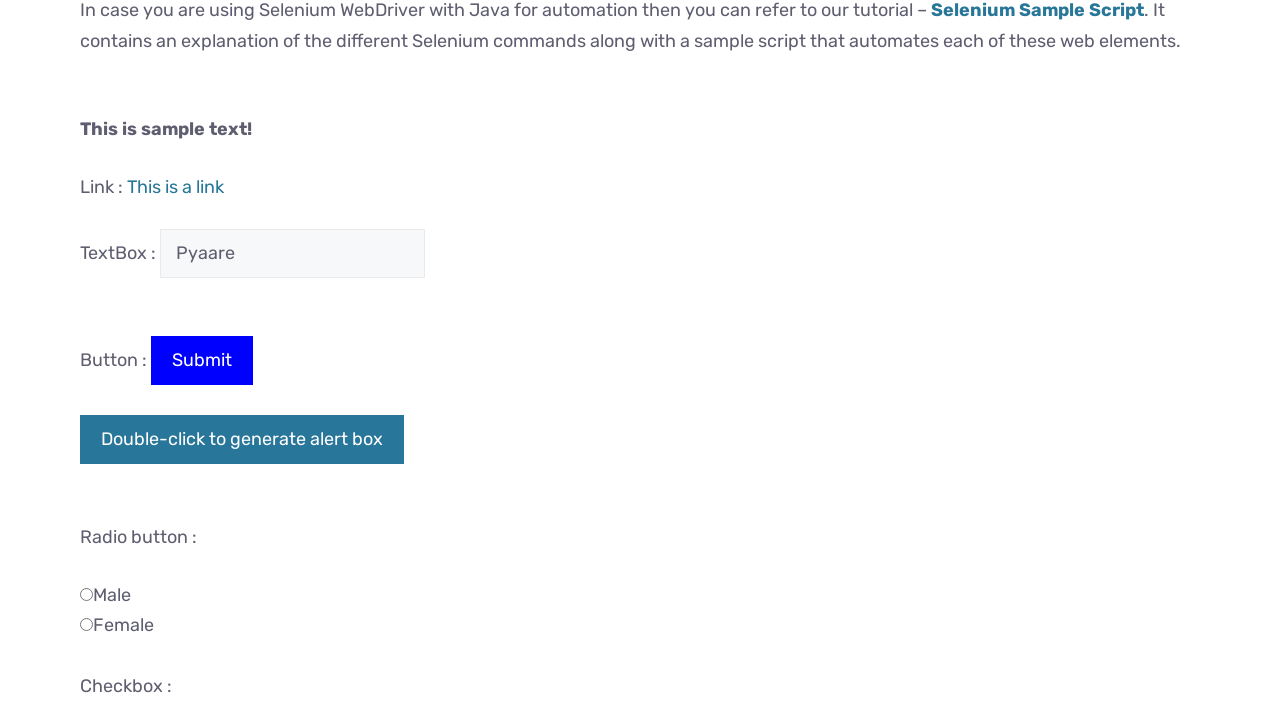

Double-clicked the double-click button at (242, 440) on #dblClkBtn
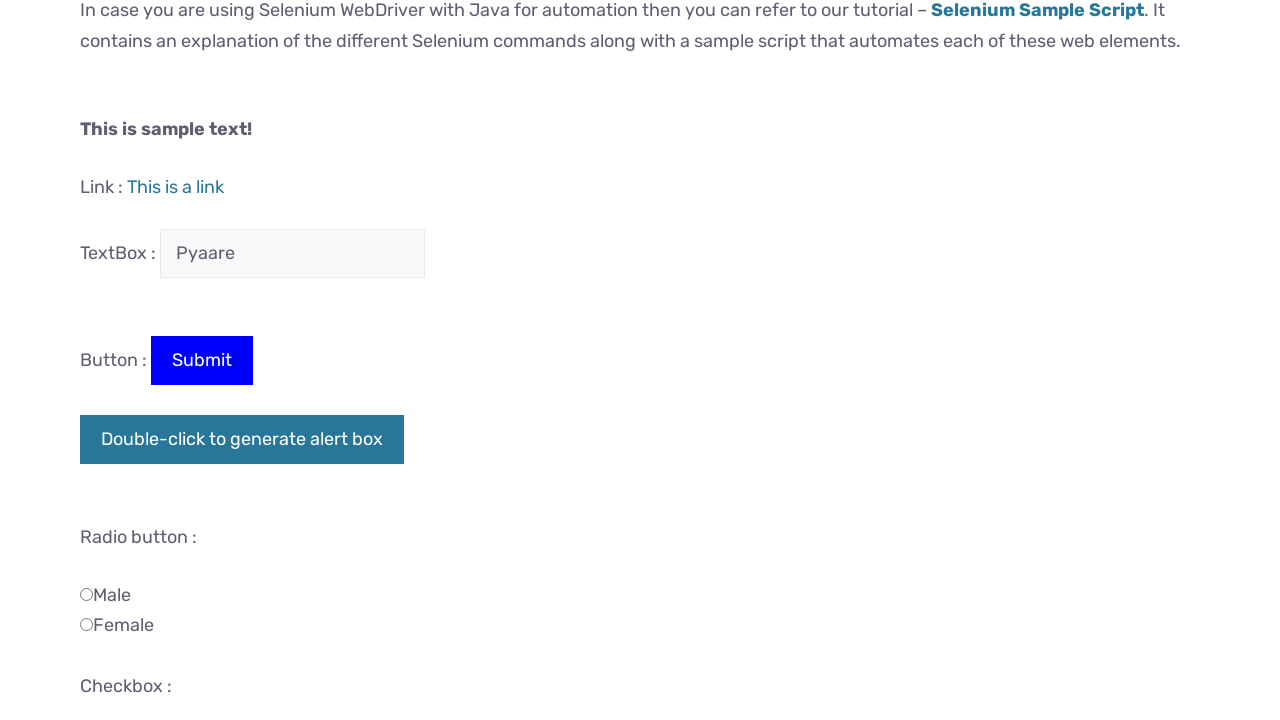

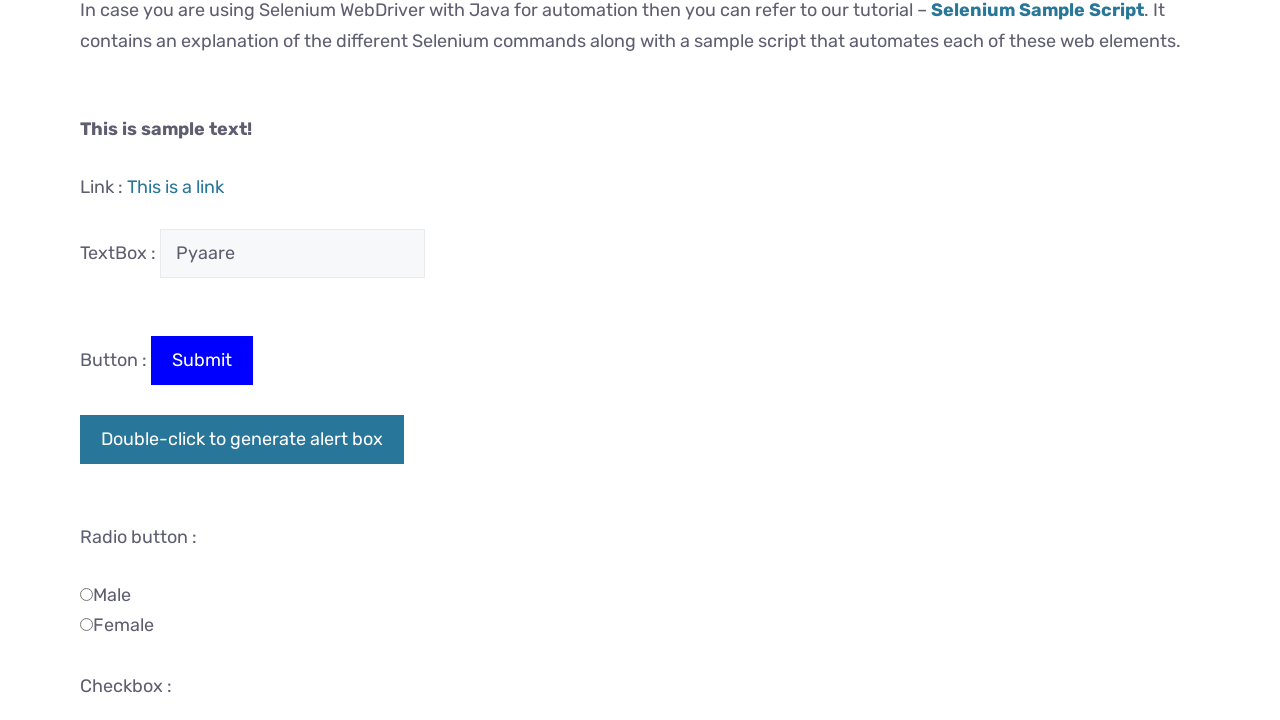